Tests link interactions by clicking a dashboard link, navigating back, and retrieving a URL attribute from another link

Starting URL: https://leafground.com/link.xhtml

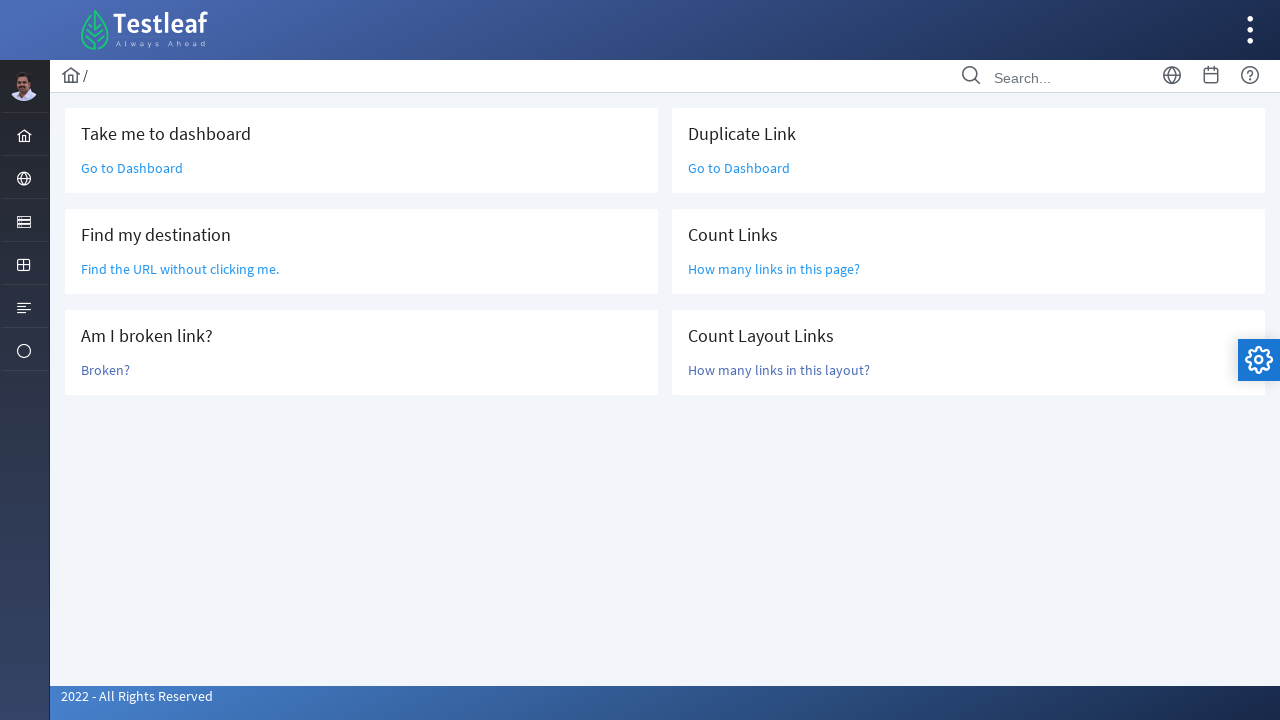

Clicked on 'Go to Dashboard' link at (132, 168) on text=Go to Dashboard
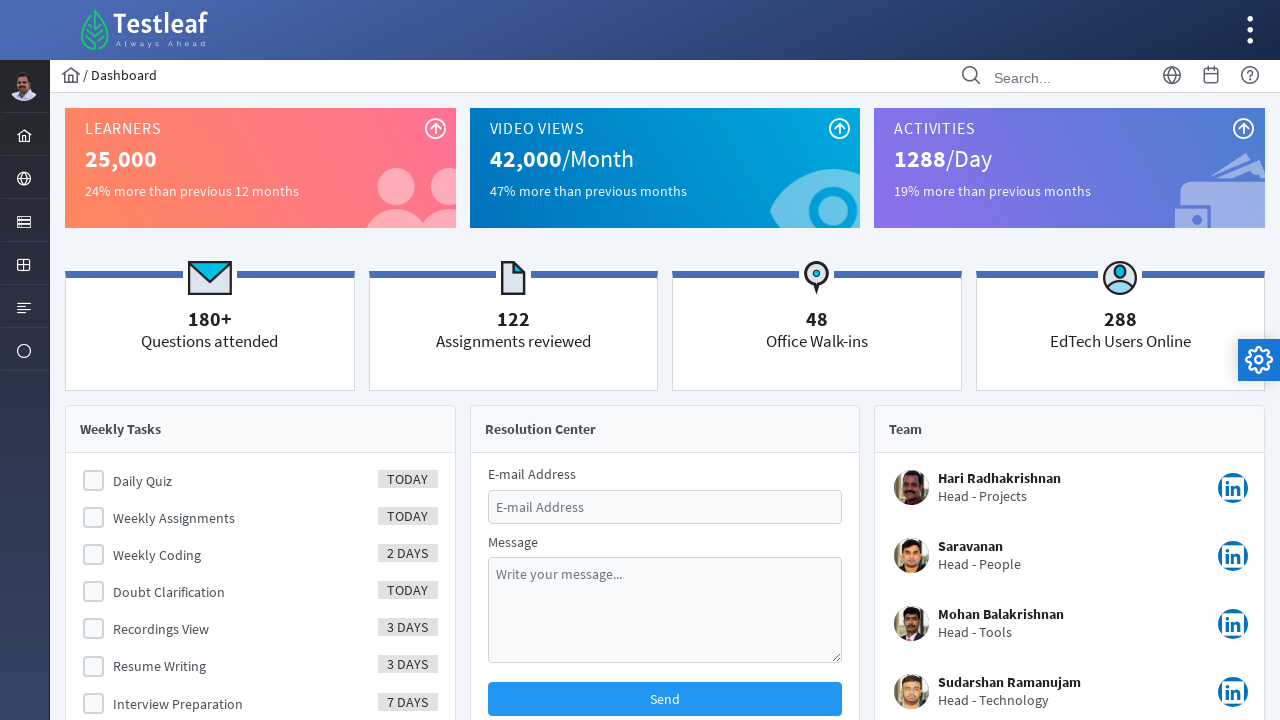

Navigated back to the original page
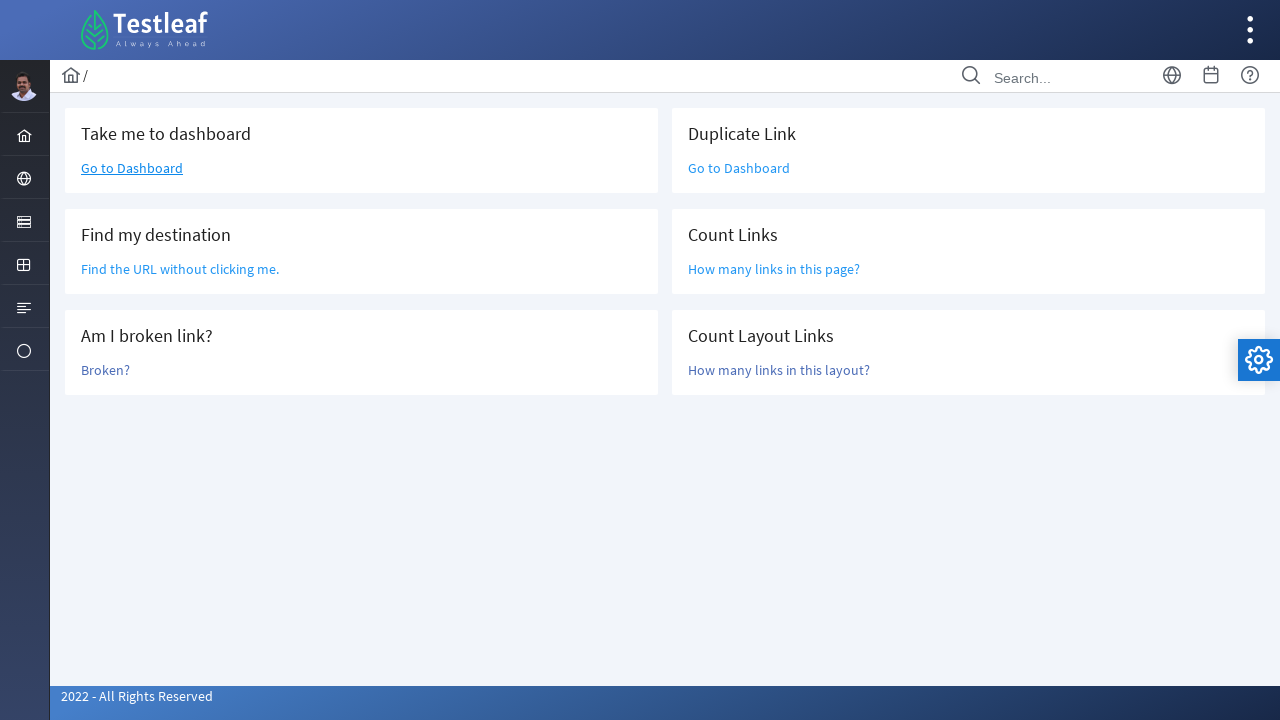

Located link element with text 'Find the URL'
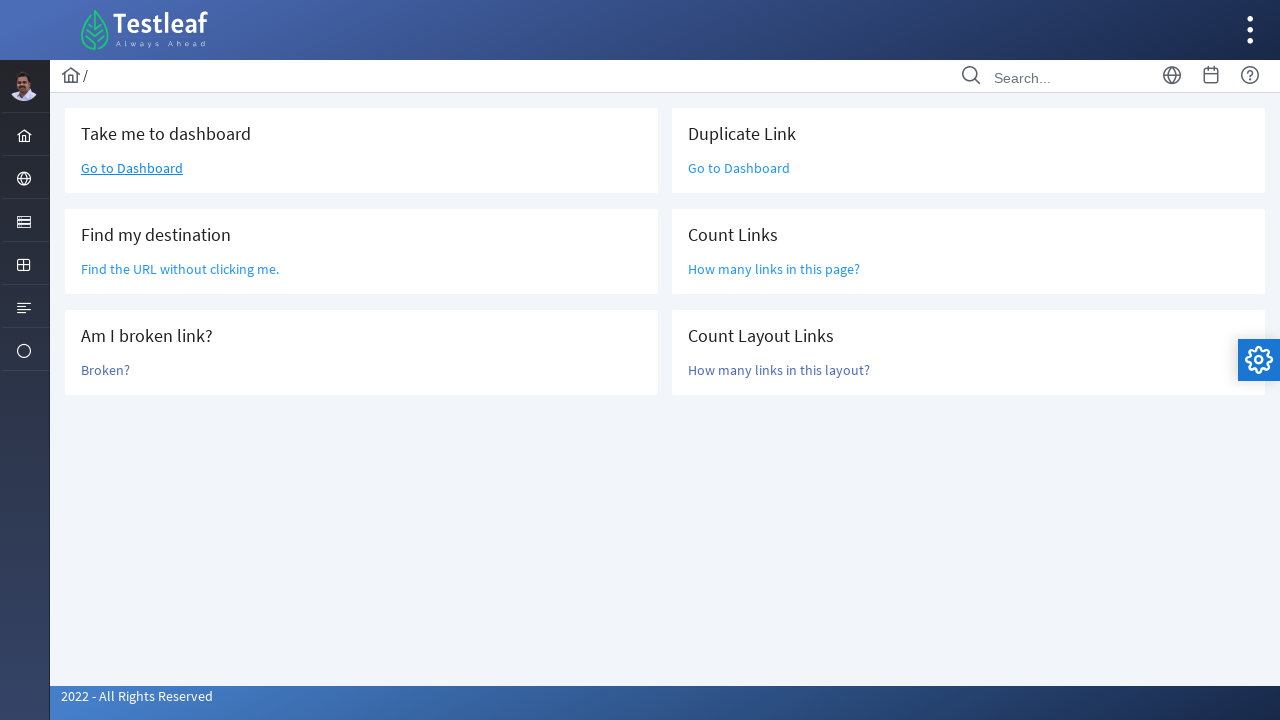

Retrieved href attribute value: /grid.xhtml
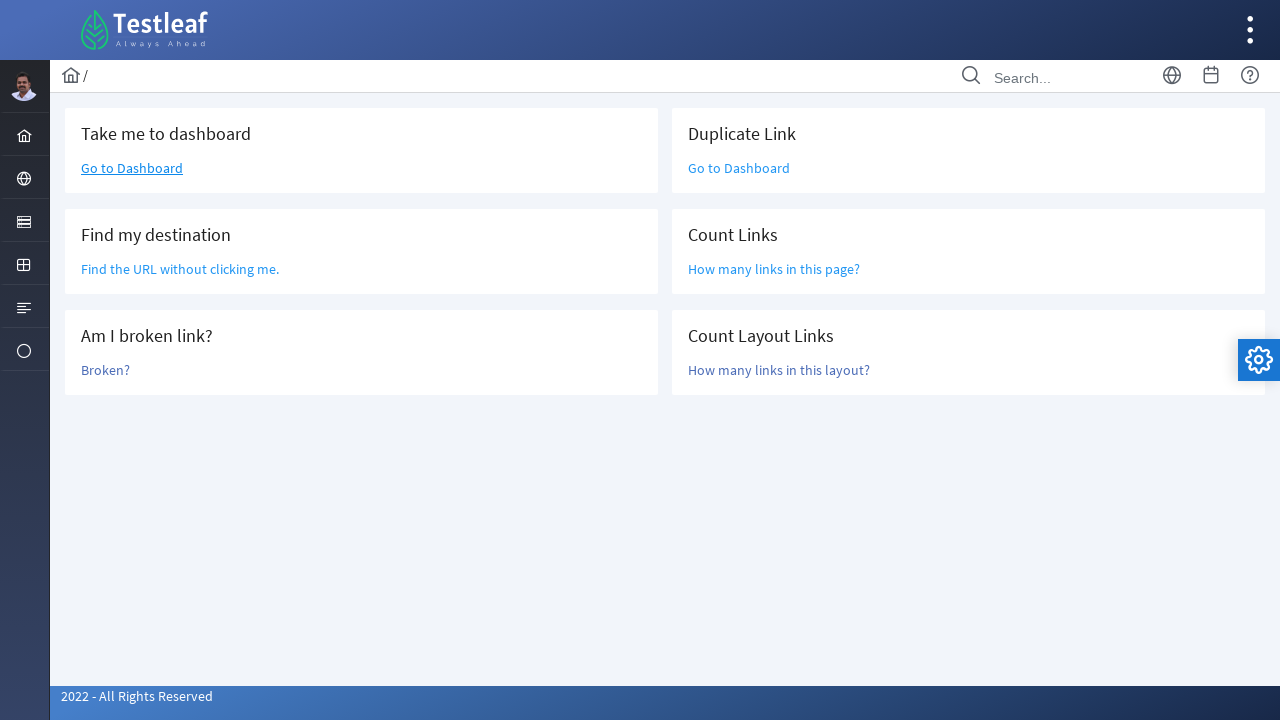

Printed link destination: /grid.xhtml
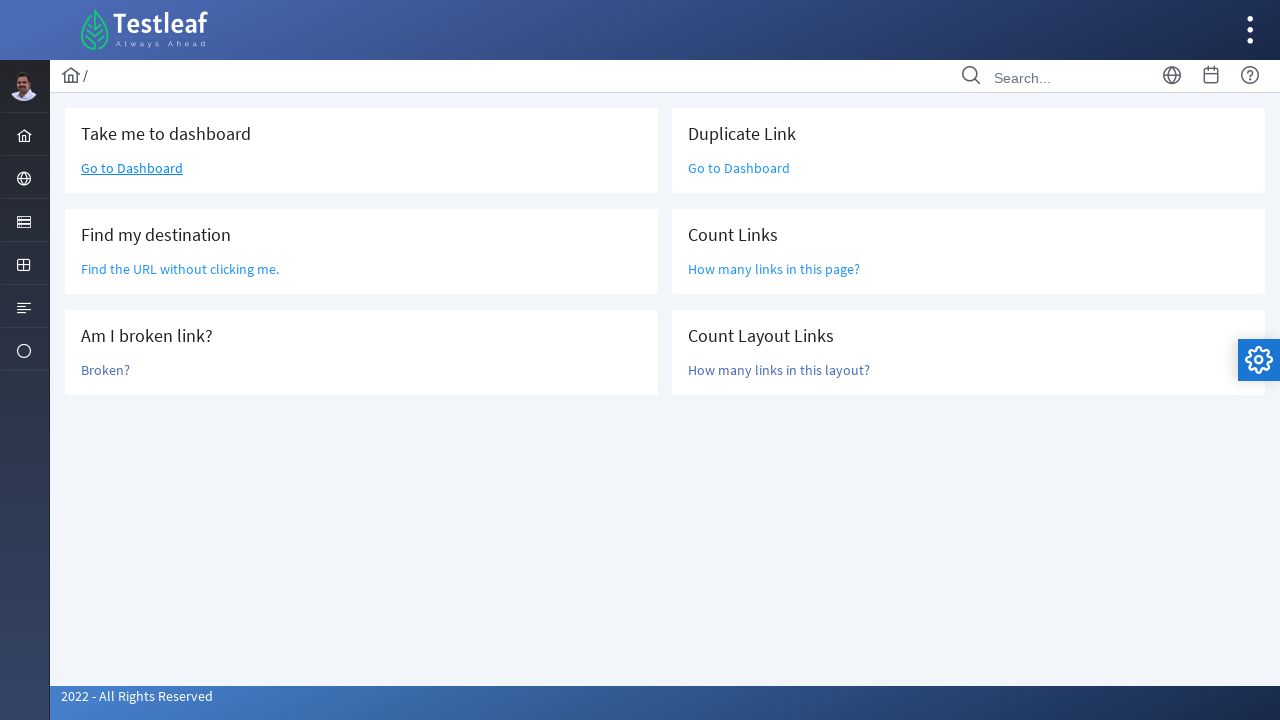

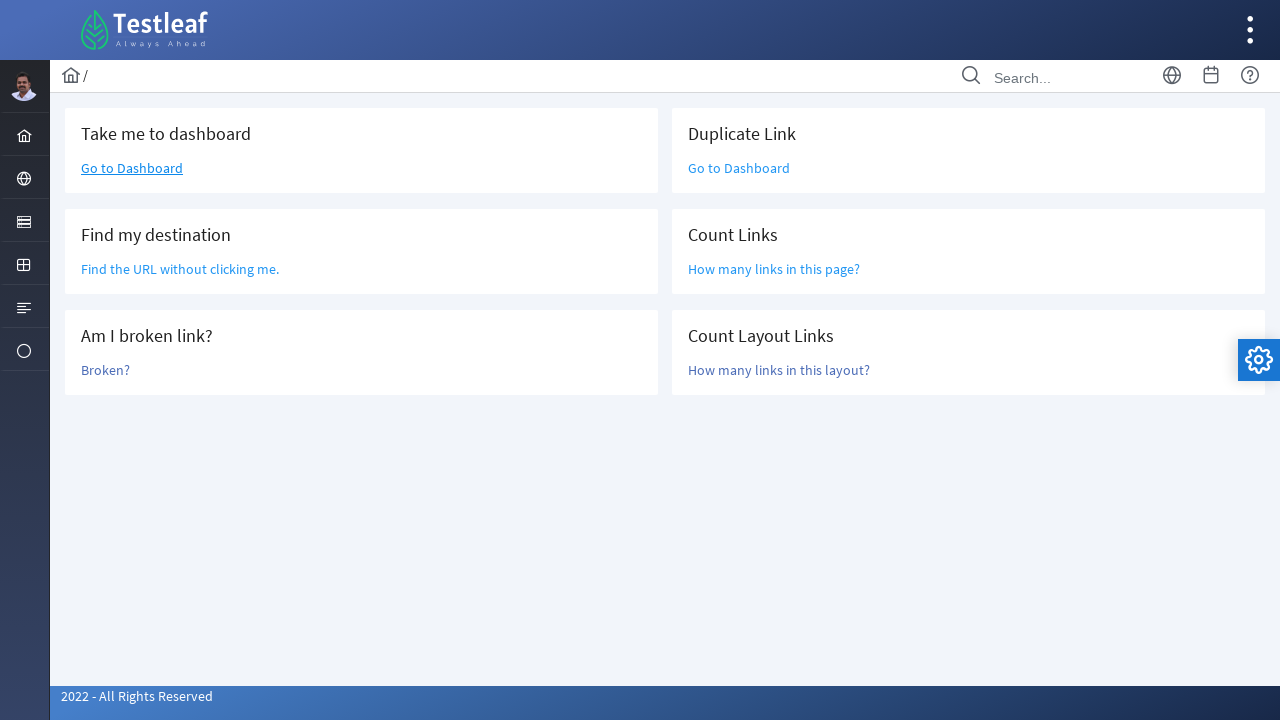